Tests a registration form by filling in required input fields, submitting the form, and verifying the success message is displayed.

Starting URL: http://suninjuly.github.io/registration1.html

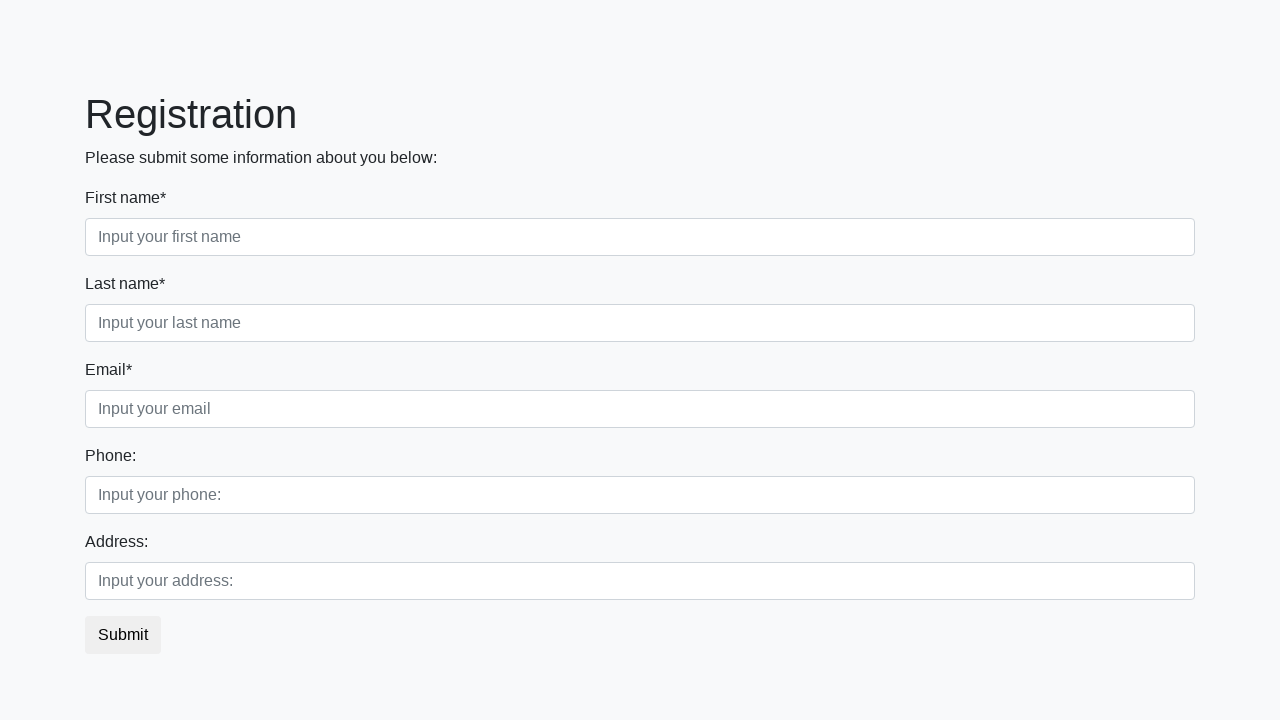

Located all input fields on registration form
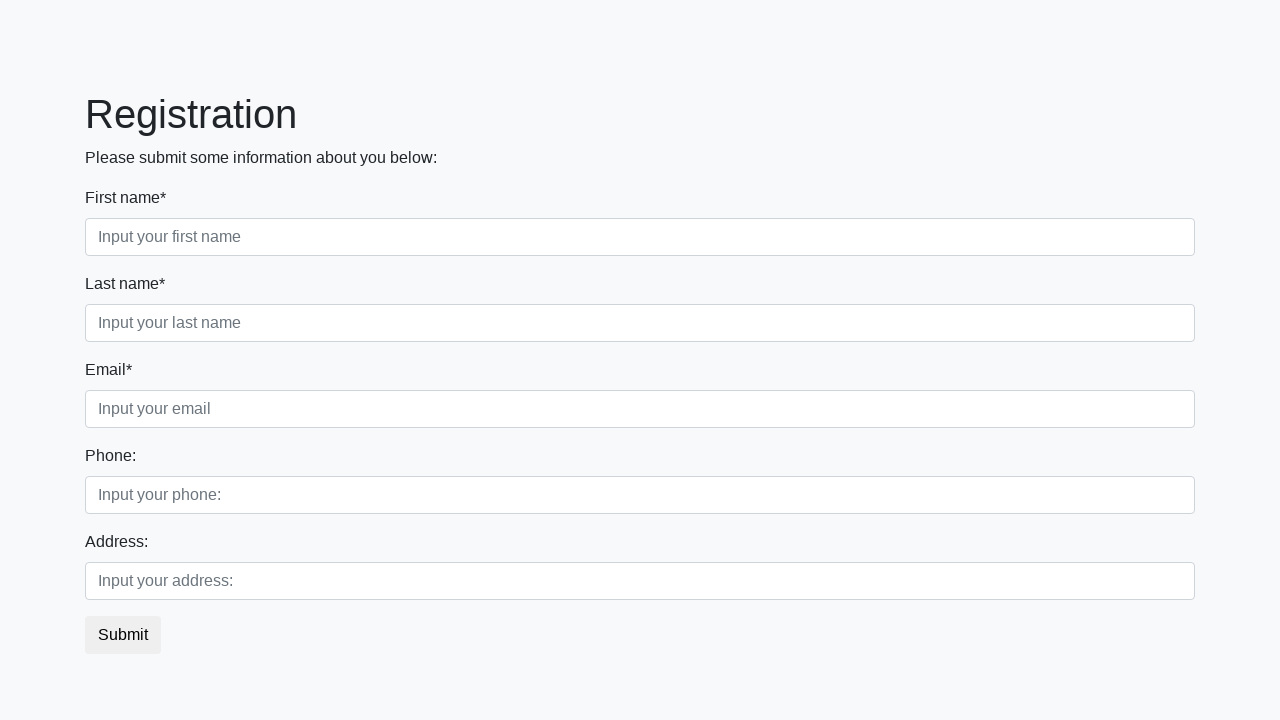

Filled input field 1 with value 'John' on input >> nth=0
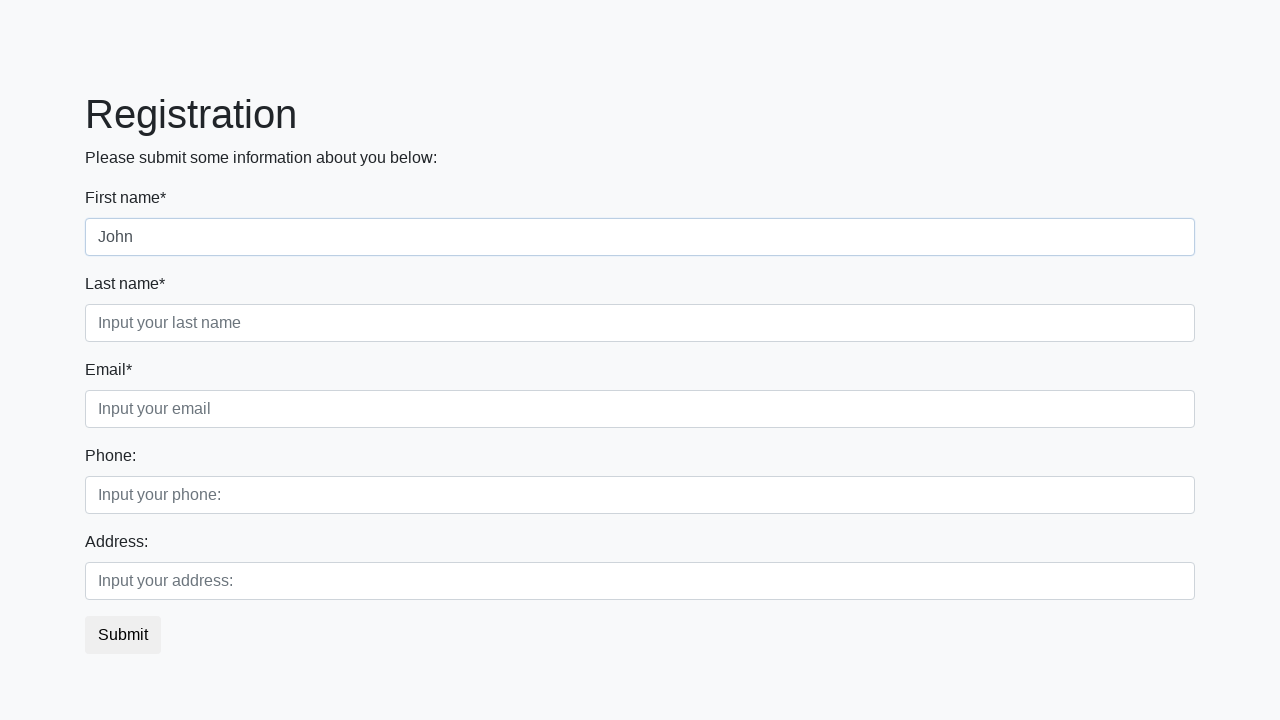

Filled input field 2 with value 'Doe' on input >> nth=1
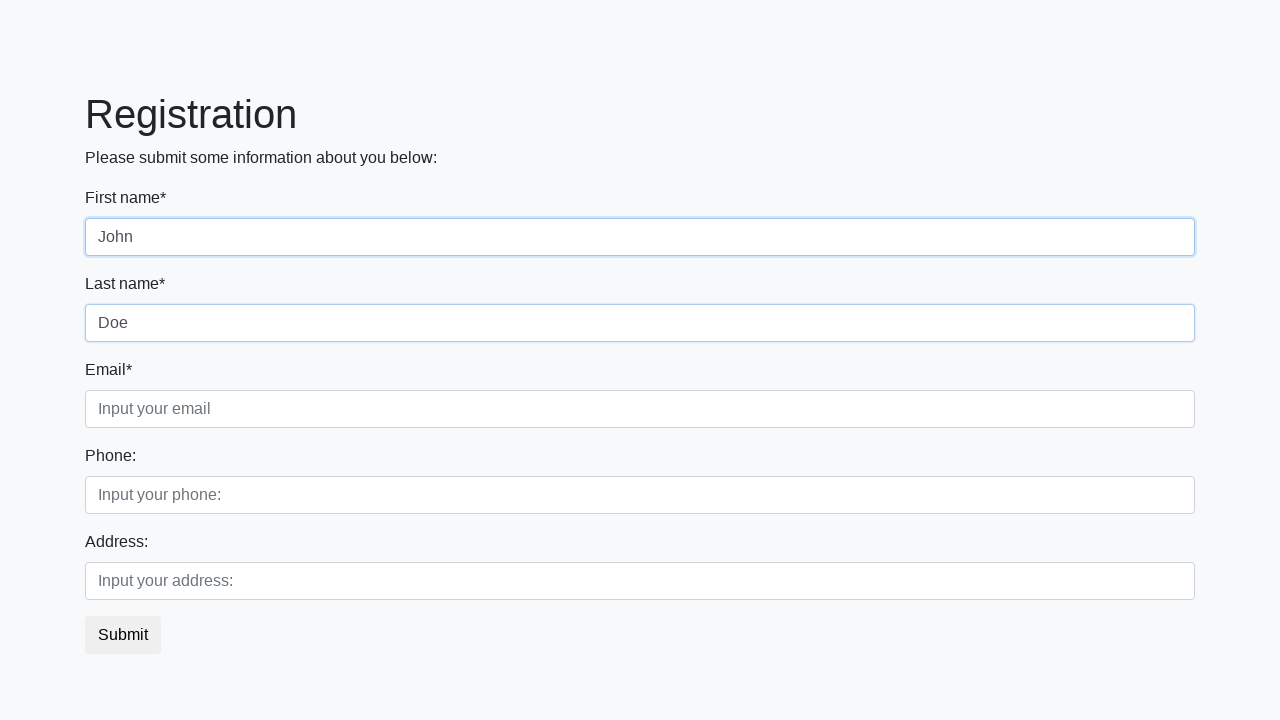

Filled input field 3 with value 'john.doe@example.com' on input >> nth=2
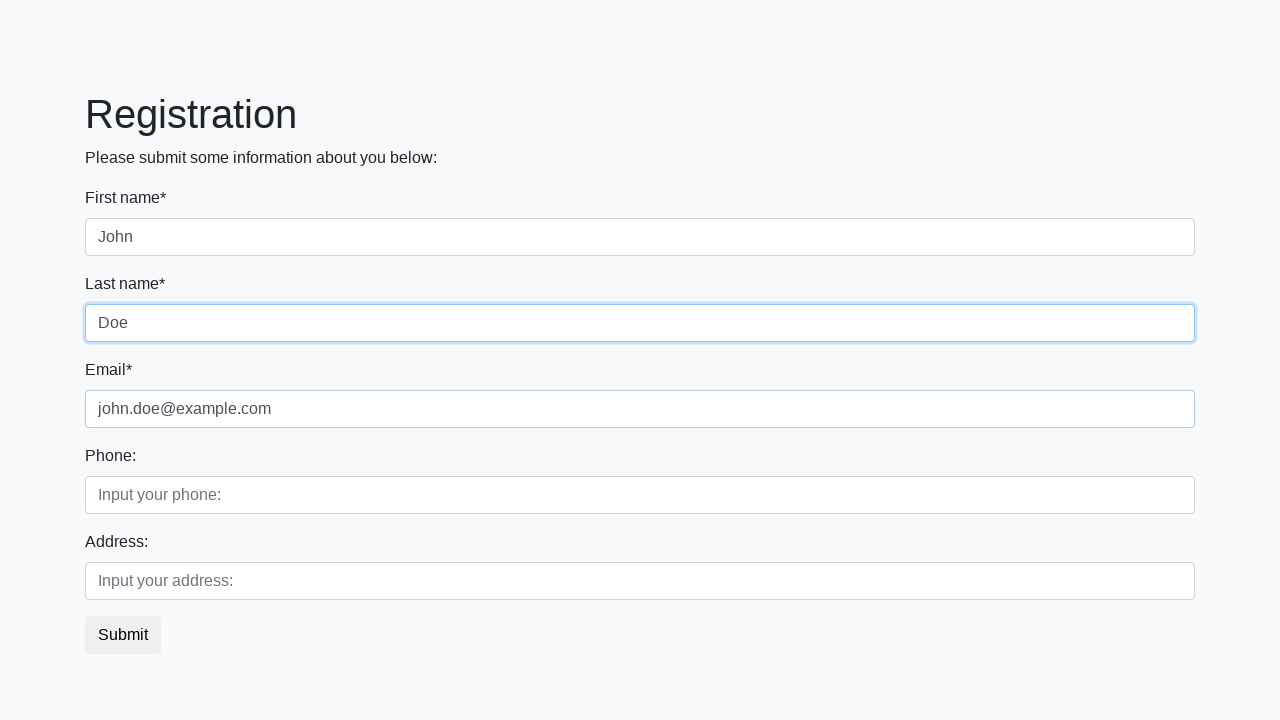

Filled input field 4 with value 'SecurePass123' on input >> nth=3
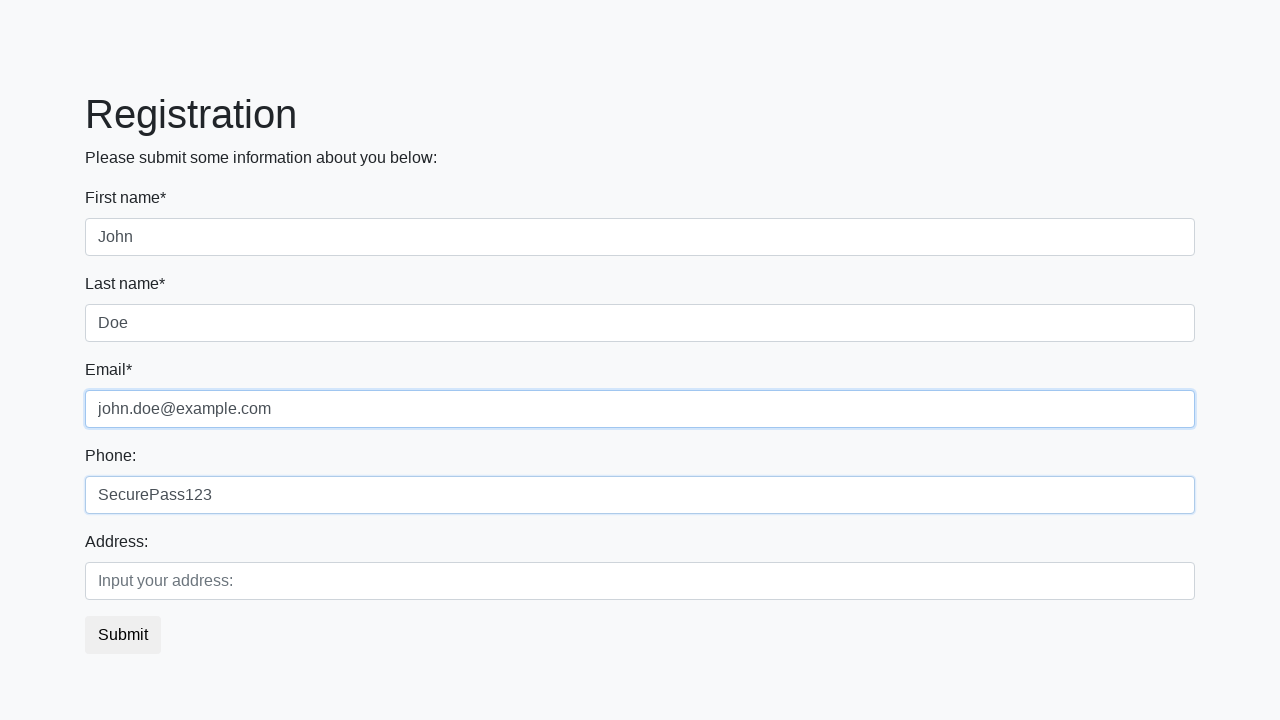

Filled input field 5 with value 'SecurePass123' on input >> nth=4
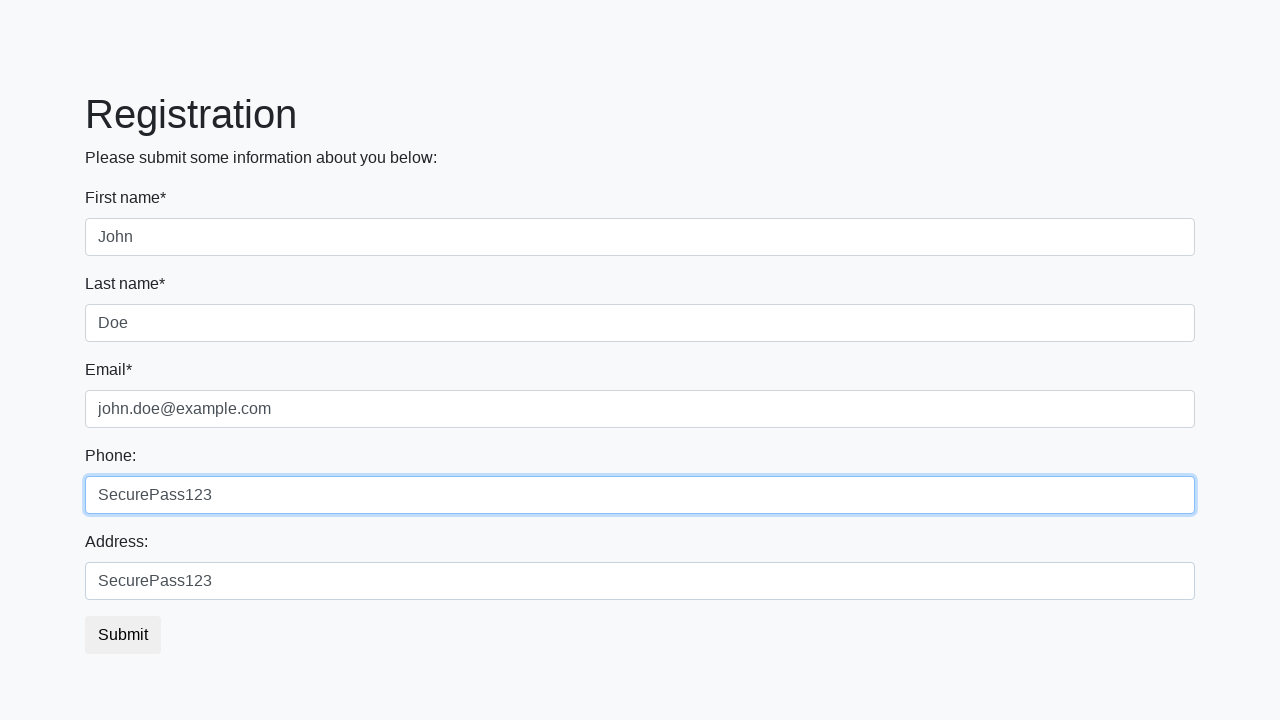

Clicked submit button to register at (123, 635) on button.btn
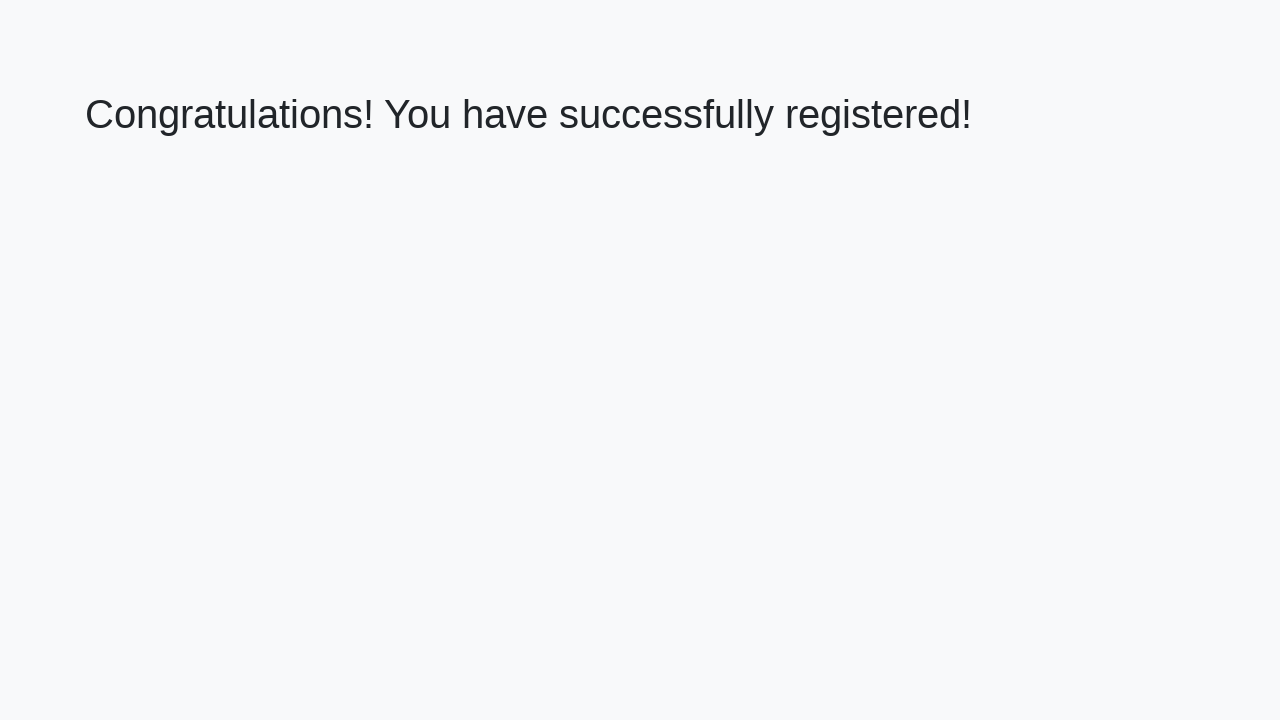

Success message heading loaded
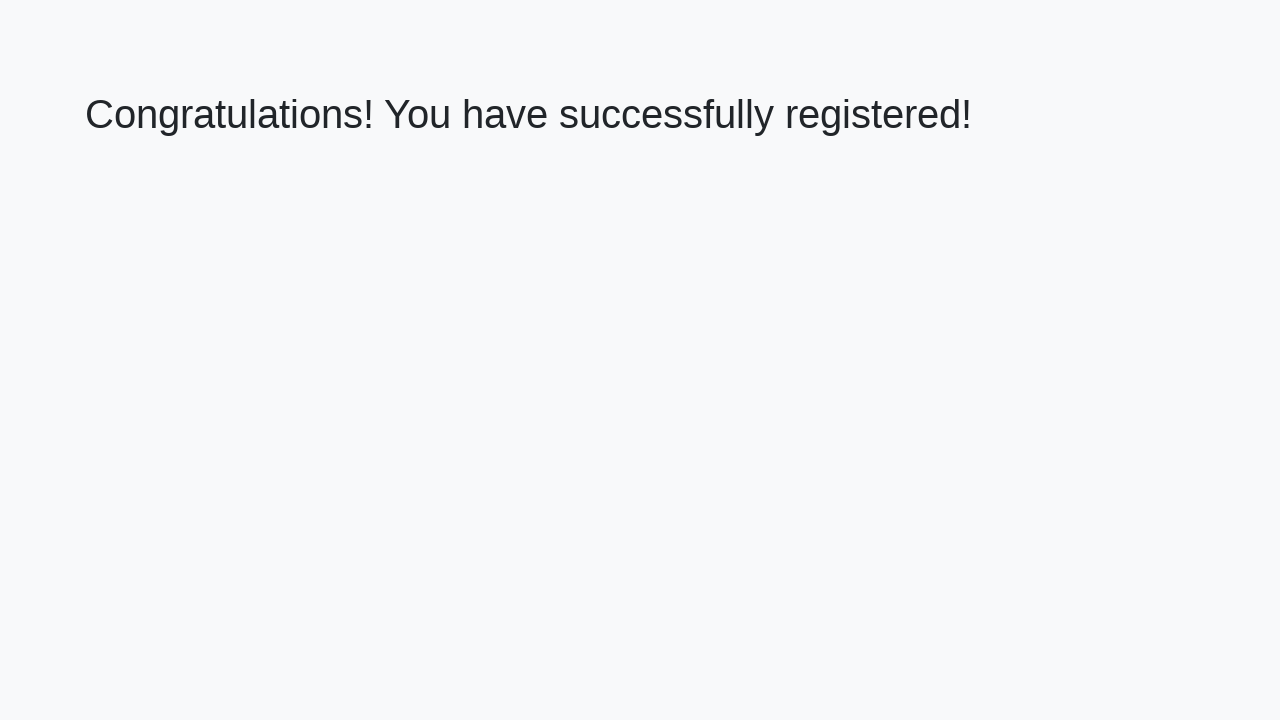

Retrieved success message text
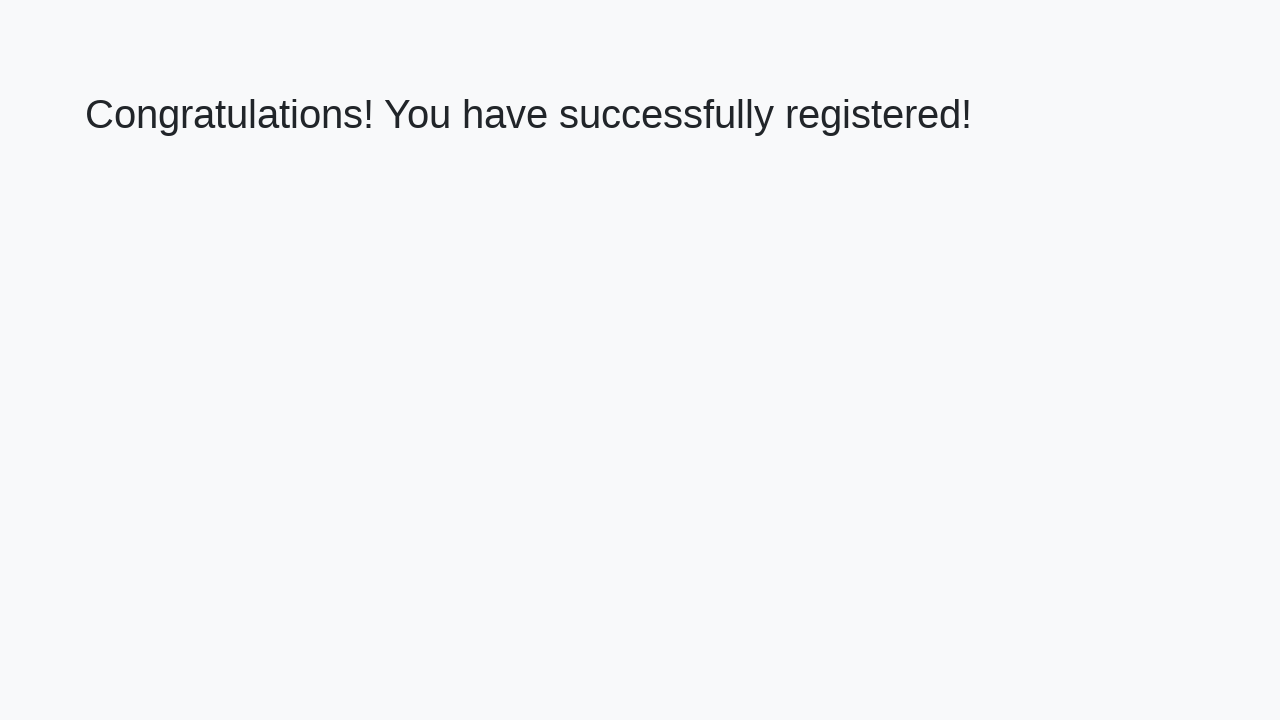

Verified success message: 'Congratulations! You have successfully registered!'
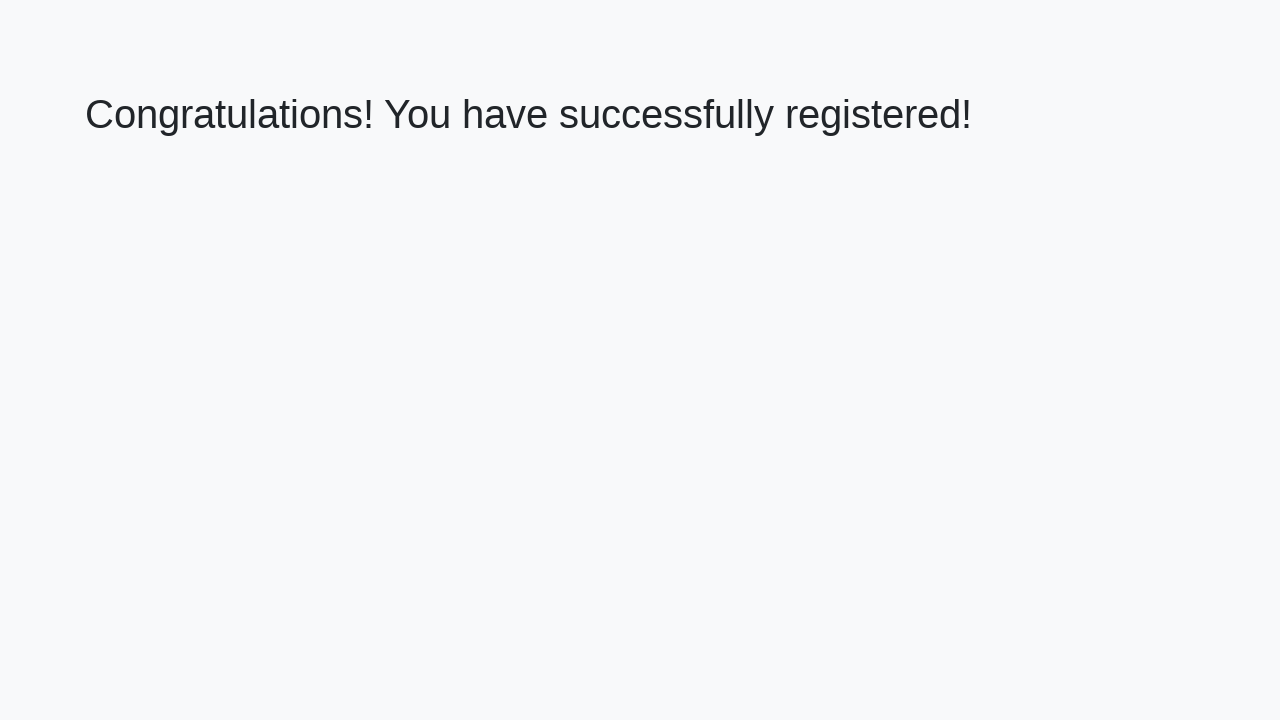

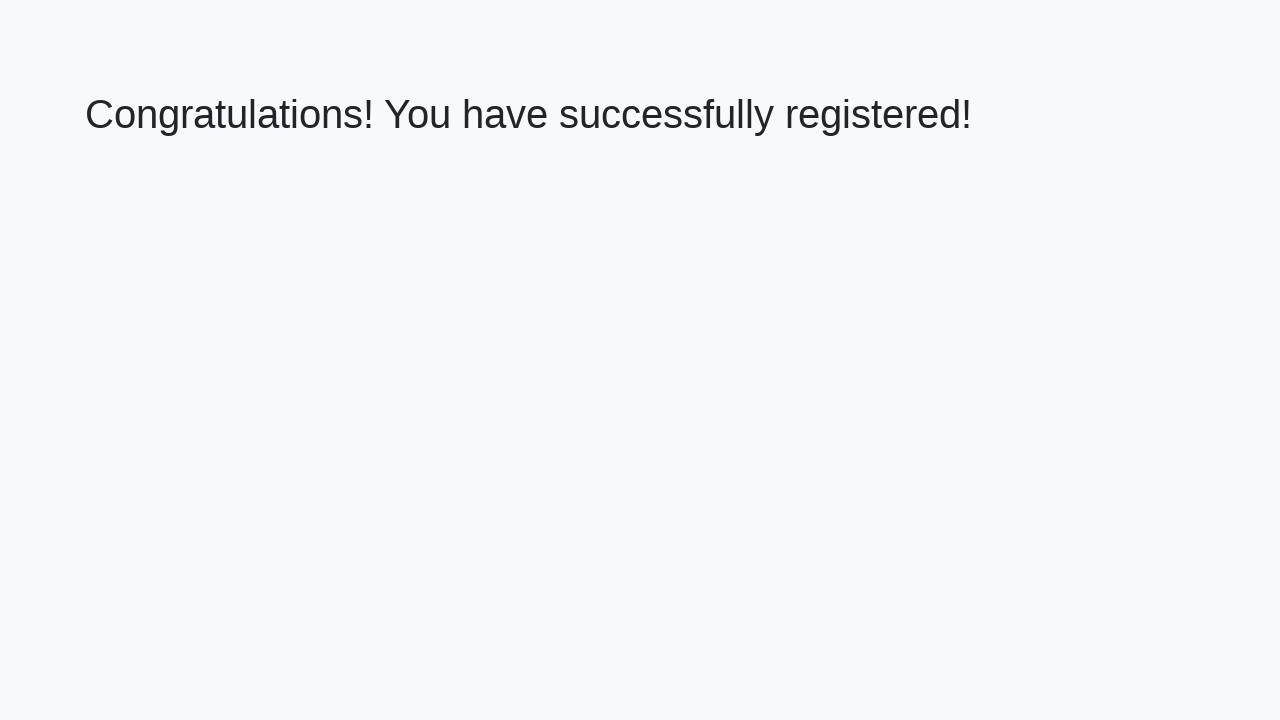